Tests product page interactions by navigating to a lesson page and clicking on multiple product buttons with different click patterns (double-click, triple-click, single click)

Starting URL: https://material.playwrightvn.com/

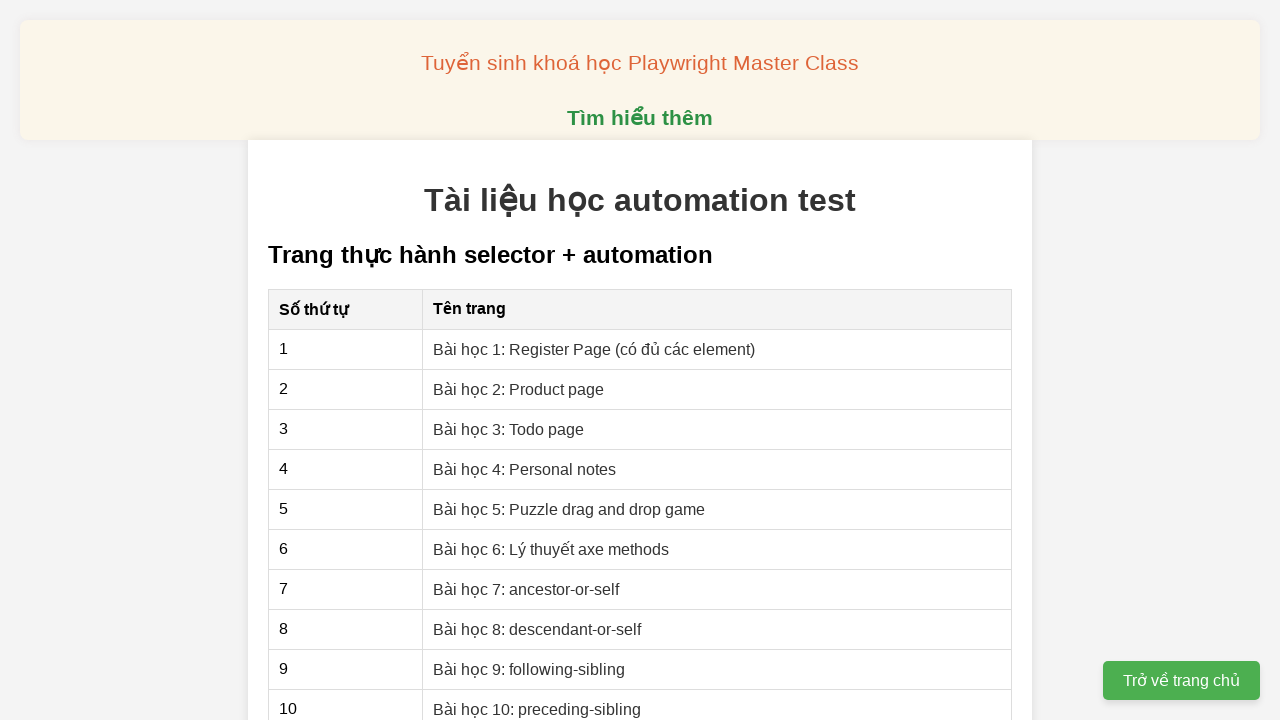

Clicked on Bài học 2 link to navigate to product page at (519, 389) on xpath=//a[@href='02-xpath-product-page.html']
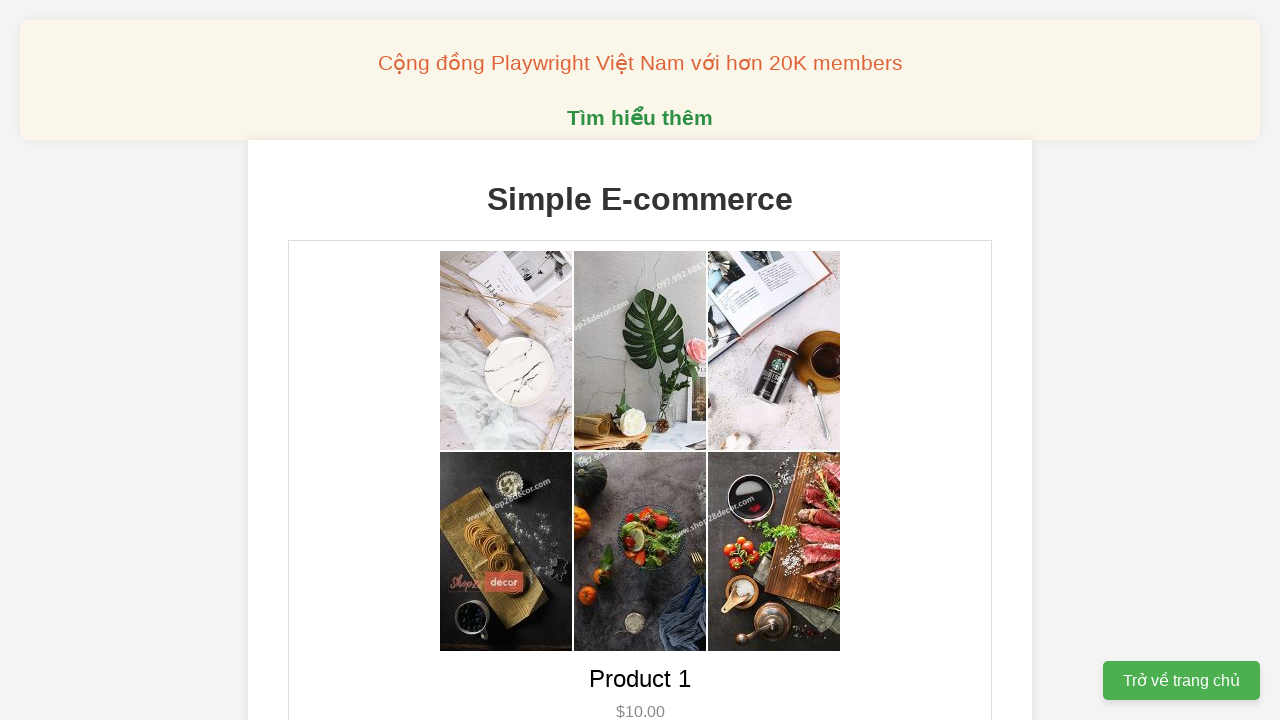

Double-clicked on Sản phẩm 1 (Product 1) at (640, 360) on xpath=//button[@data-product-id='1']
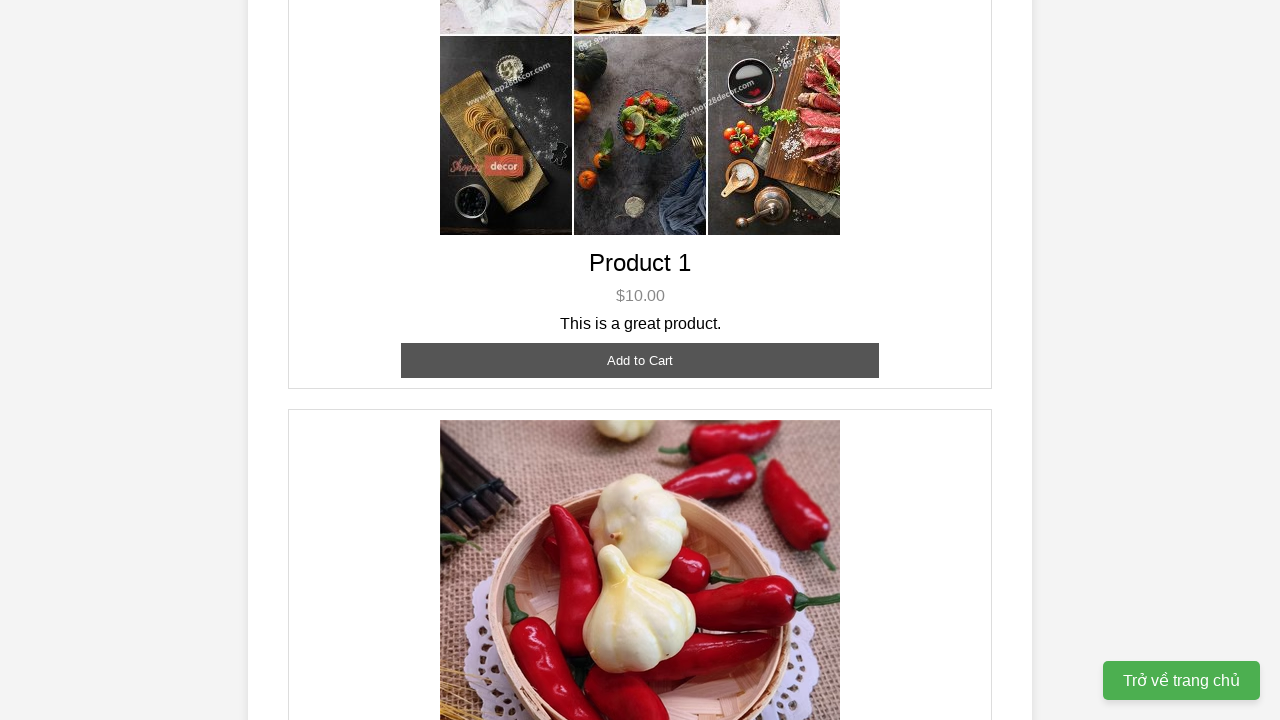

Triple-clicked on Sản phẩm 2 (Product 2) at (640, 360) on xpath=//button[@data-product-id='2']
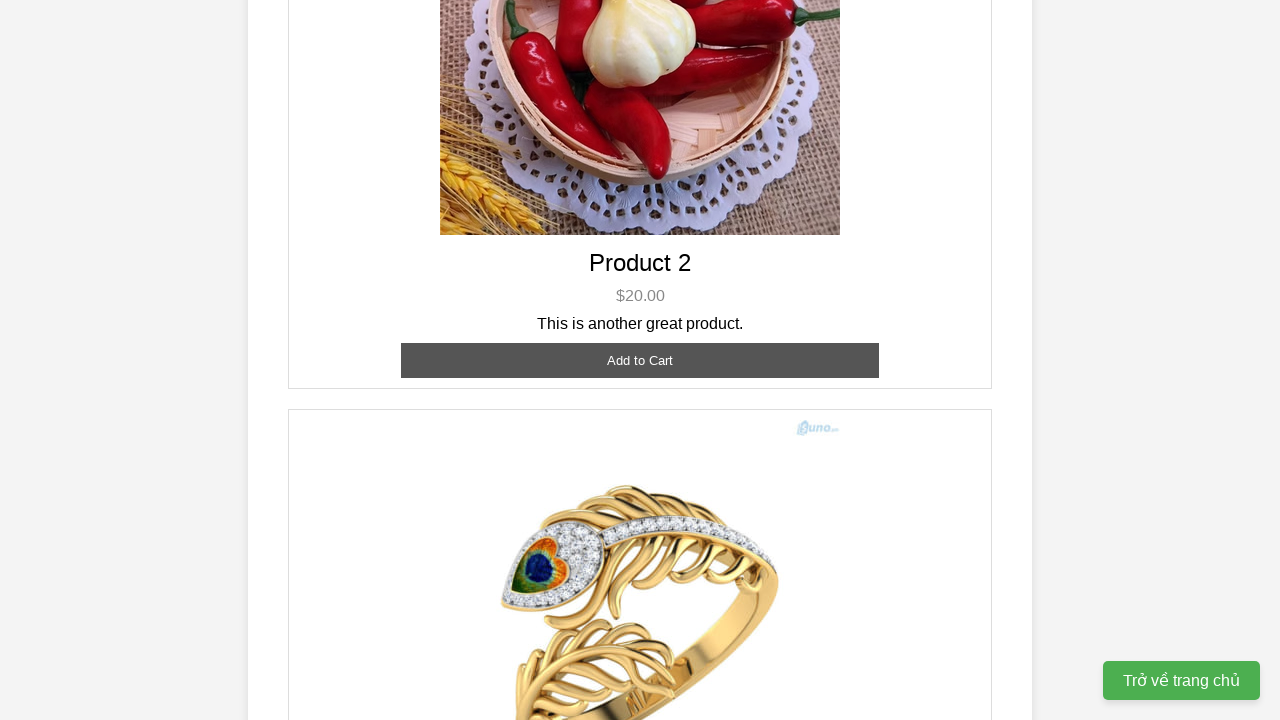

Single clicked on Sản phẩm 3 (Product 3) at (640, 388) on xpath=//button[@data-product-id='3']
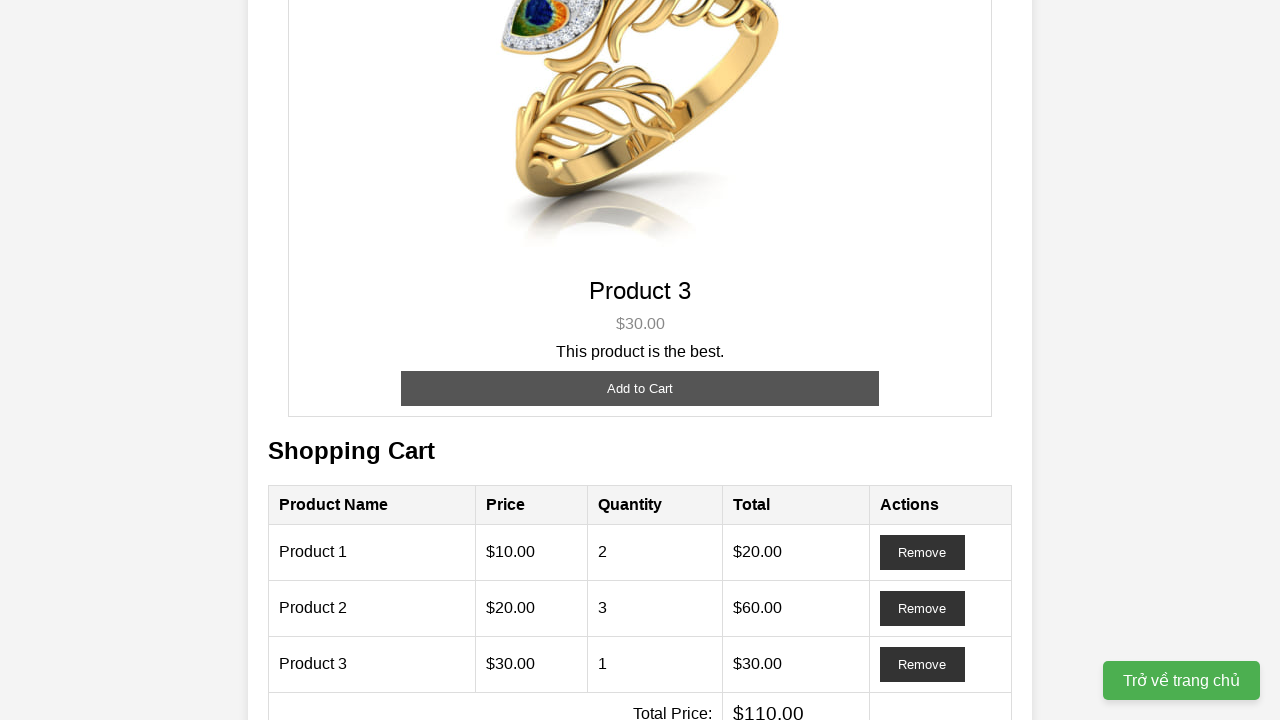

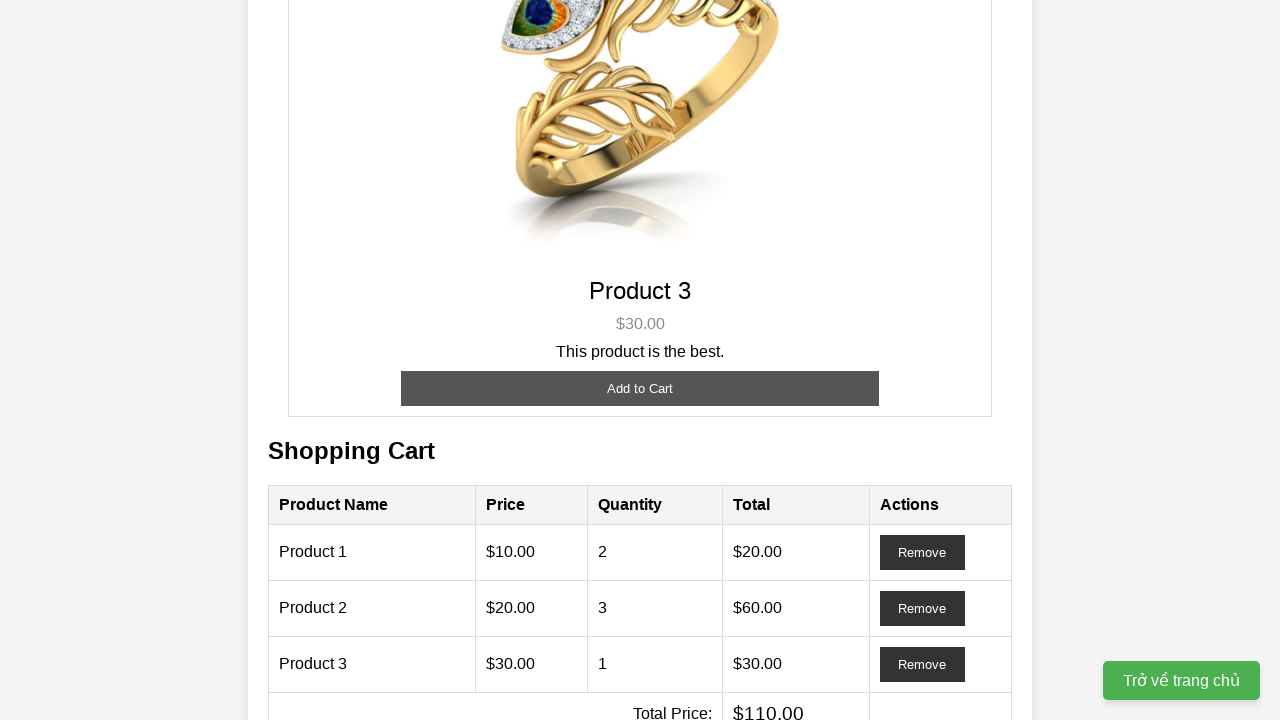